Tests alert dialog handling by accepting it, hovers over an element, interacts with an iframe to click a link

Starting URL: https://rahulshettyacademy.com/AutomationPractice/

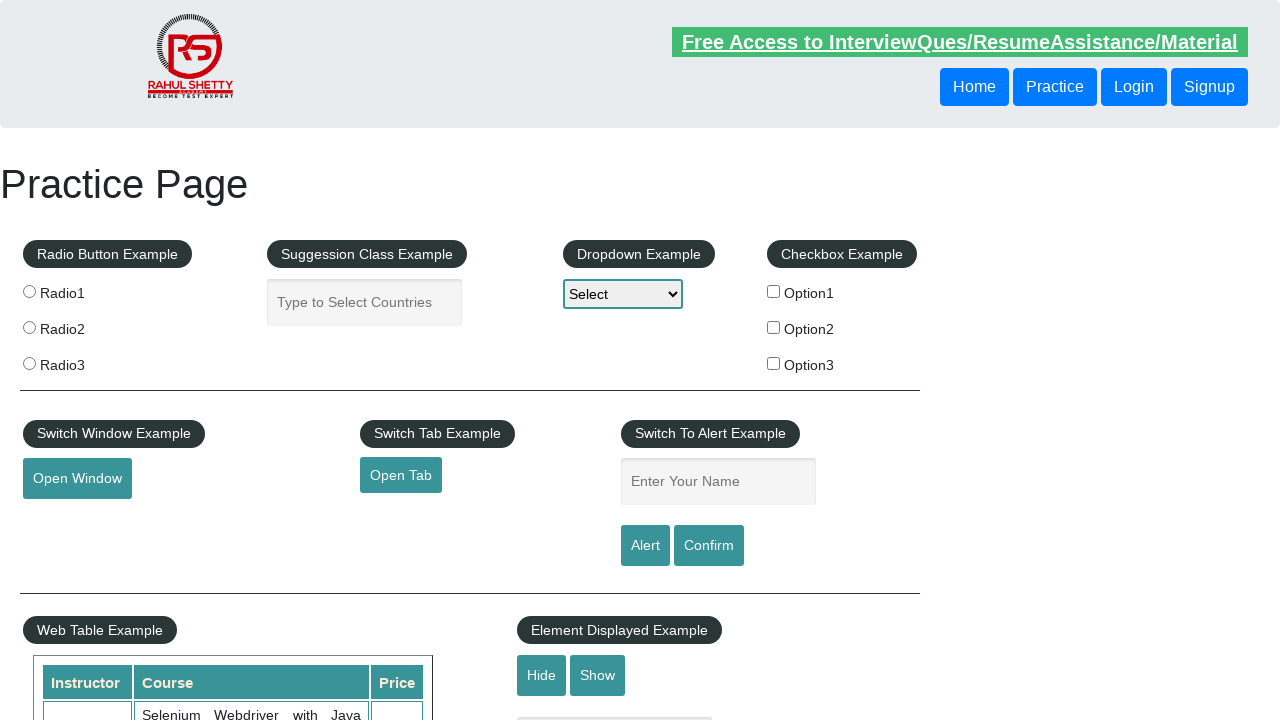

Set up dialog handler to accept alert dialogs
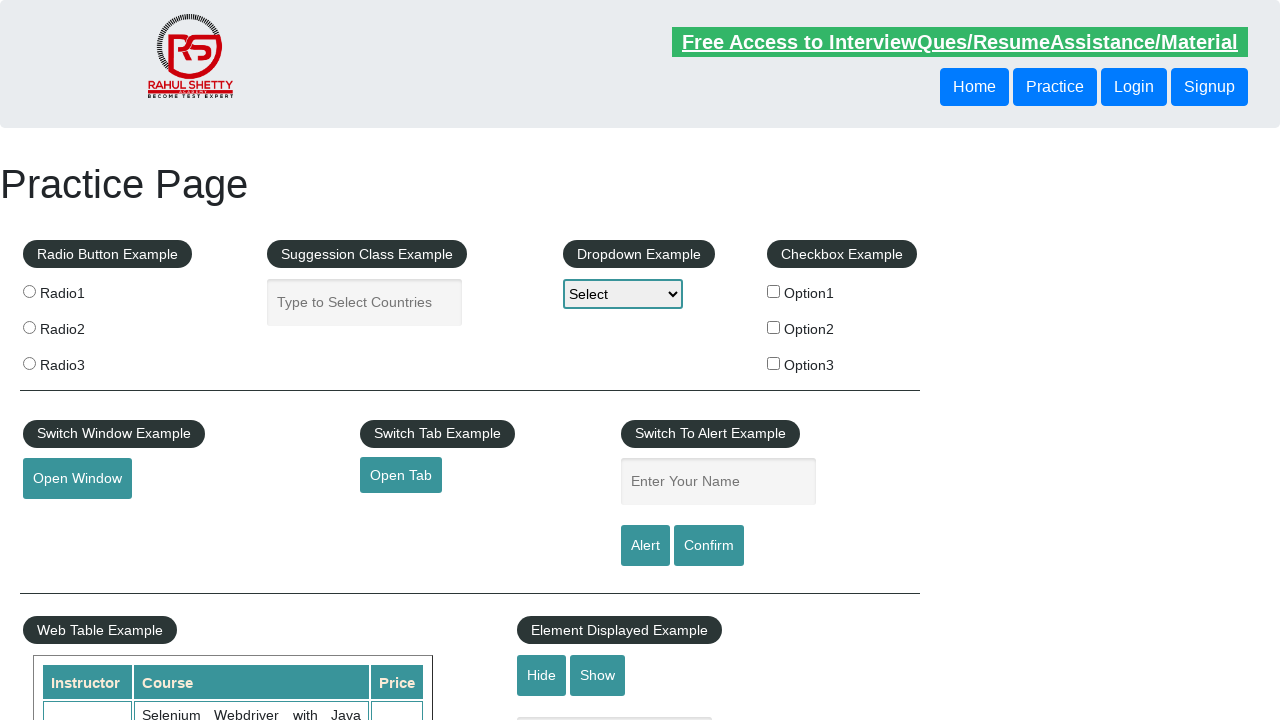

Clicked confirm button to trigger alert dialog at (709, 546) on #confirmbtn
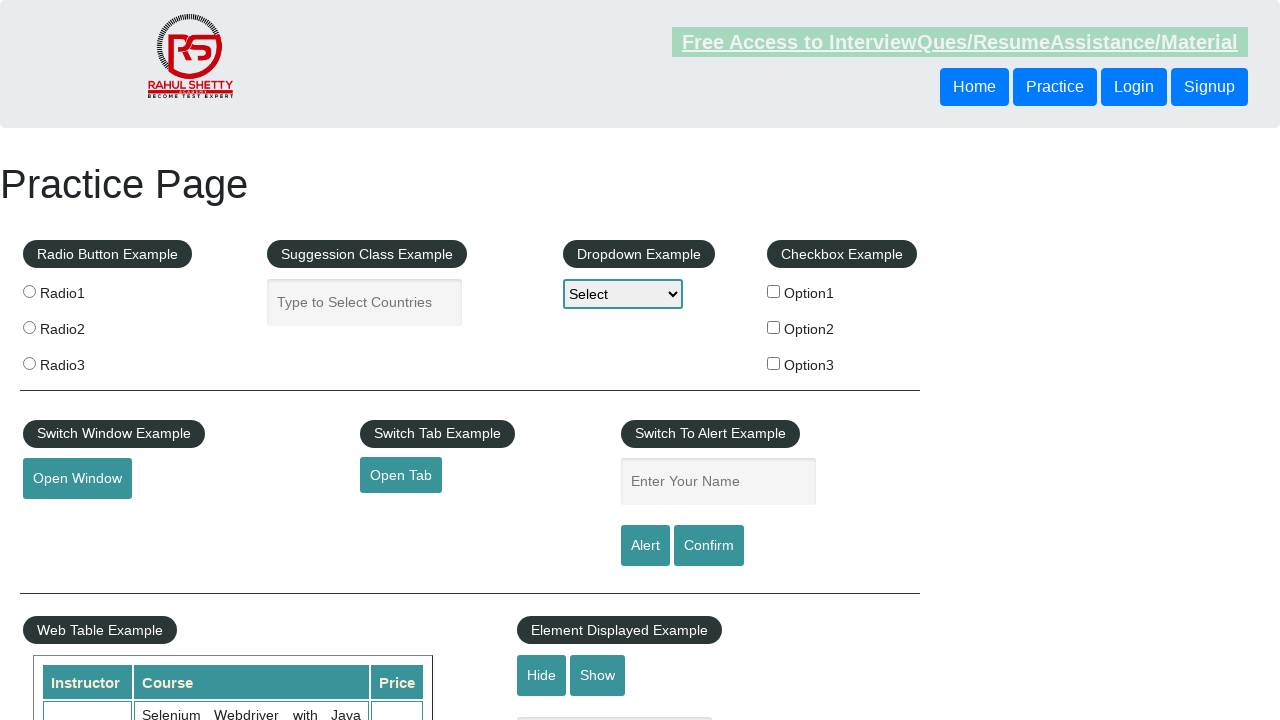

Hovered over mouse hover element at (83, 361) on #mousehover
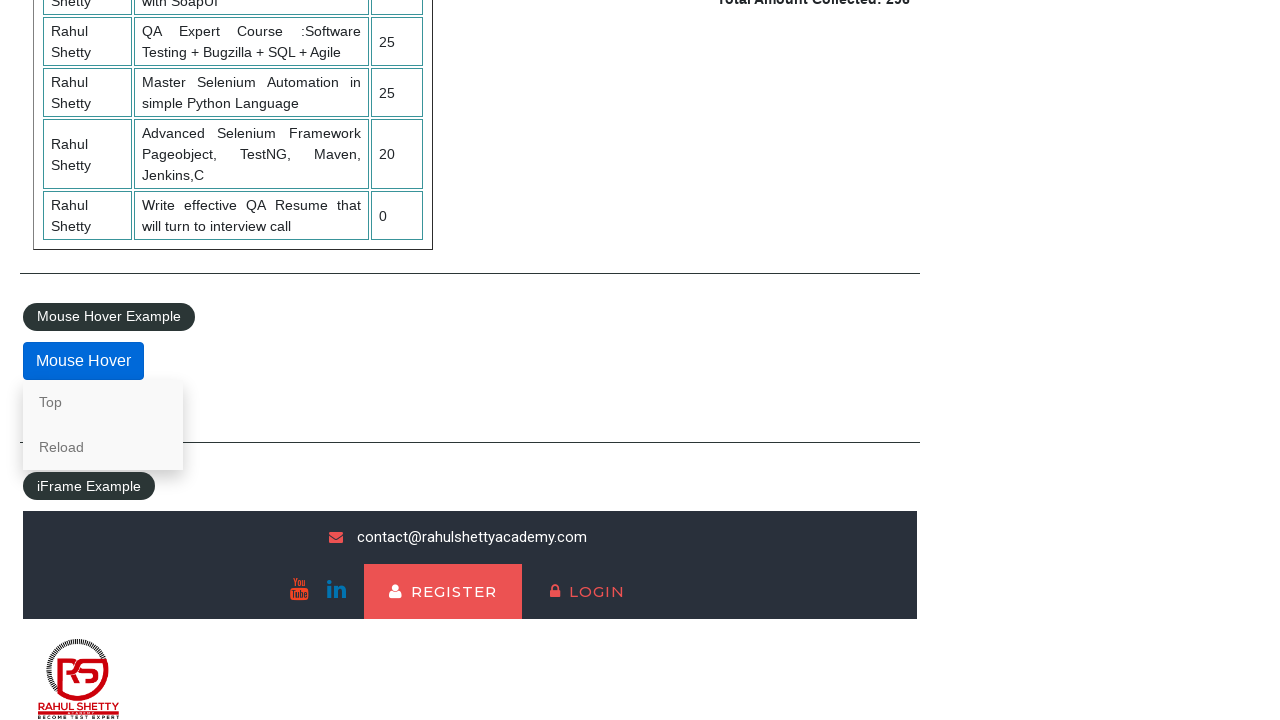

Located iframe with ID 'courses-iframe'
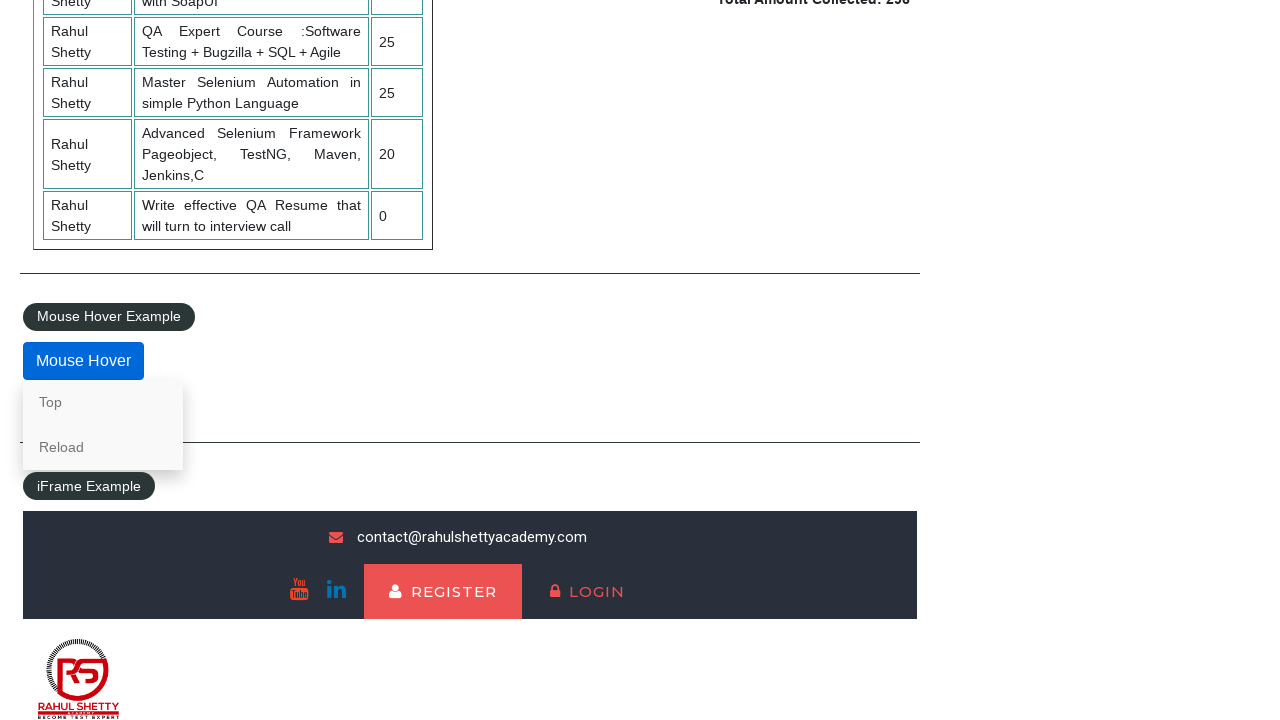

Clicked lifetime access link in iframe at (307, 675) on #courses-iframe >> internal:control=enter-frame >> li a[href*="lifetime-access"]
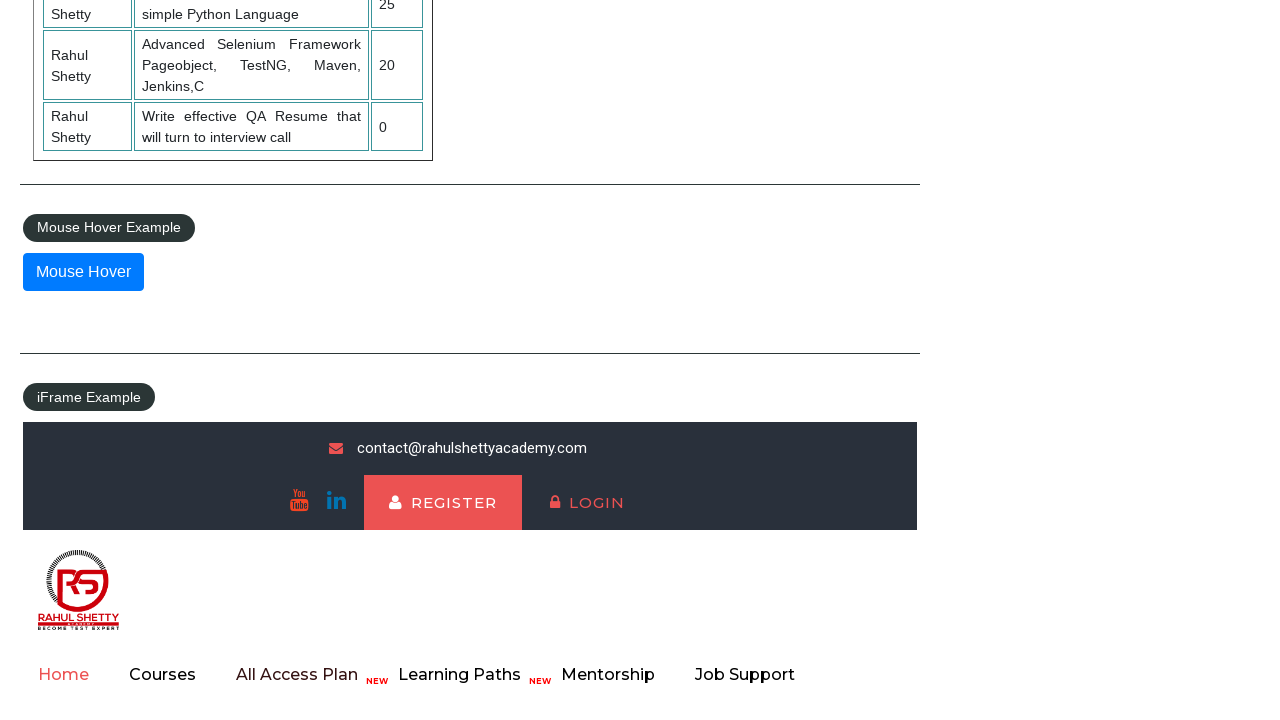

Waited for h2 heading text element to load in iframe
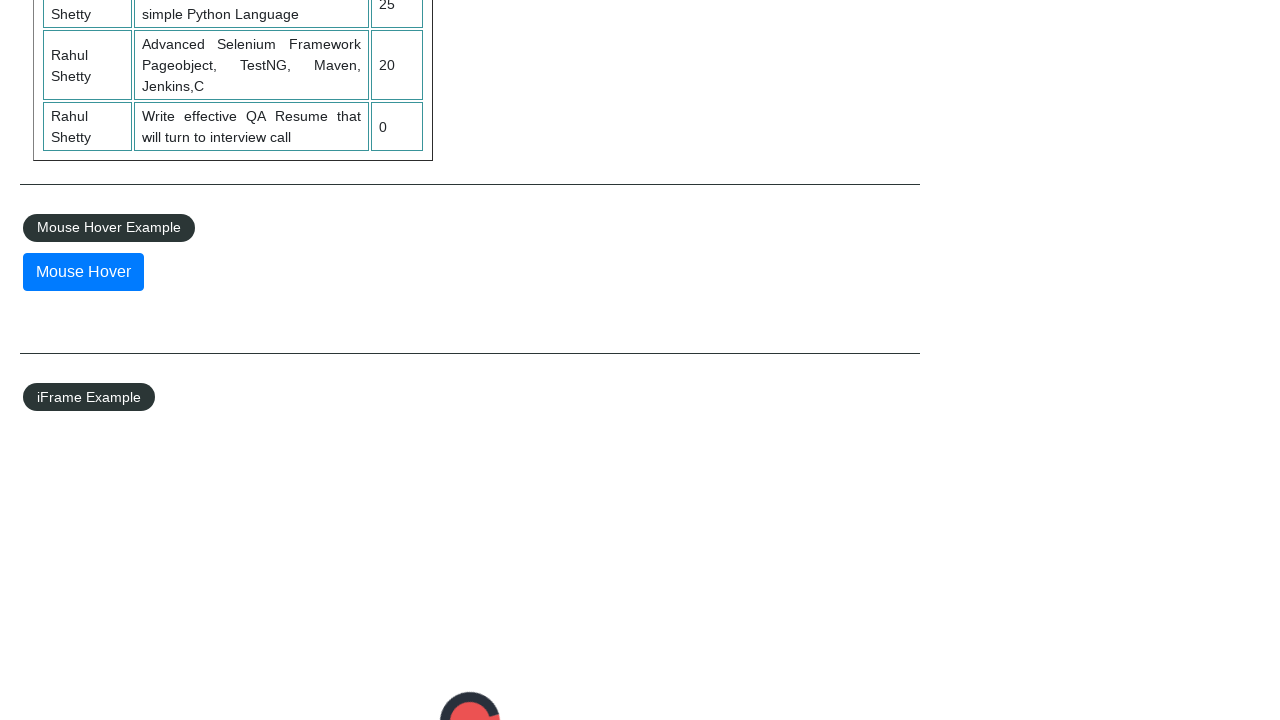

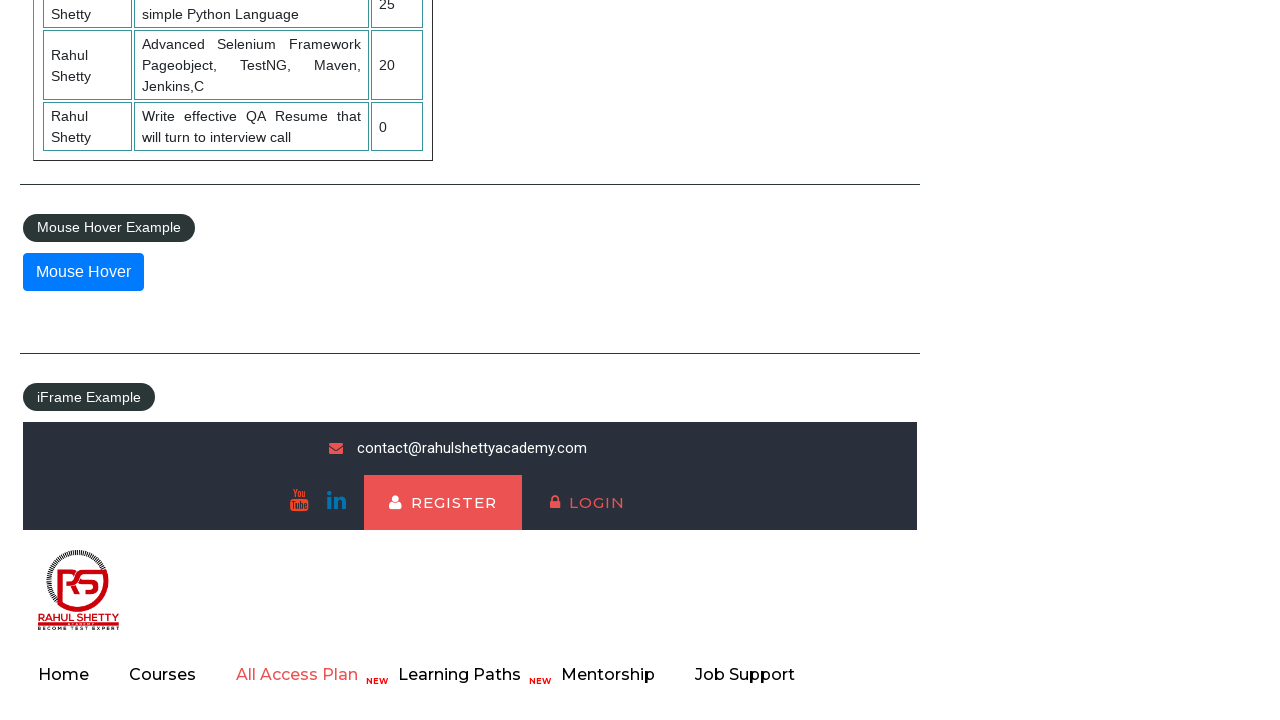